Tests that the fabricante field accepts input by entering numeric characters

Starting URL: https://carros-crud.vercel.app/

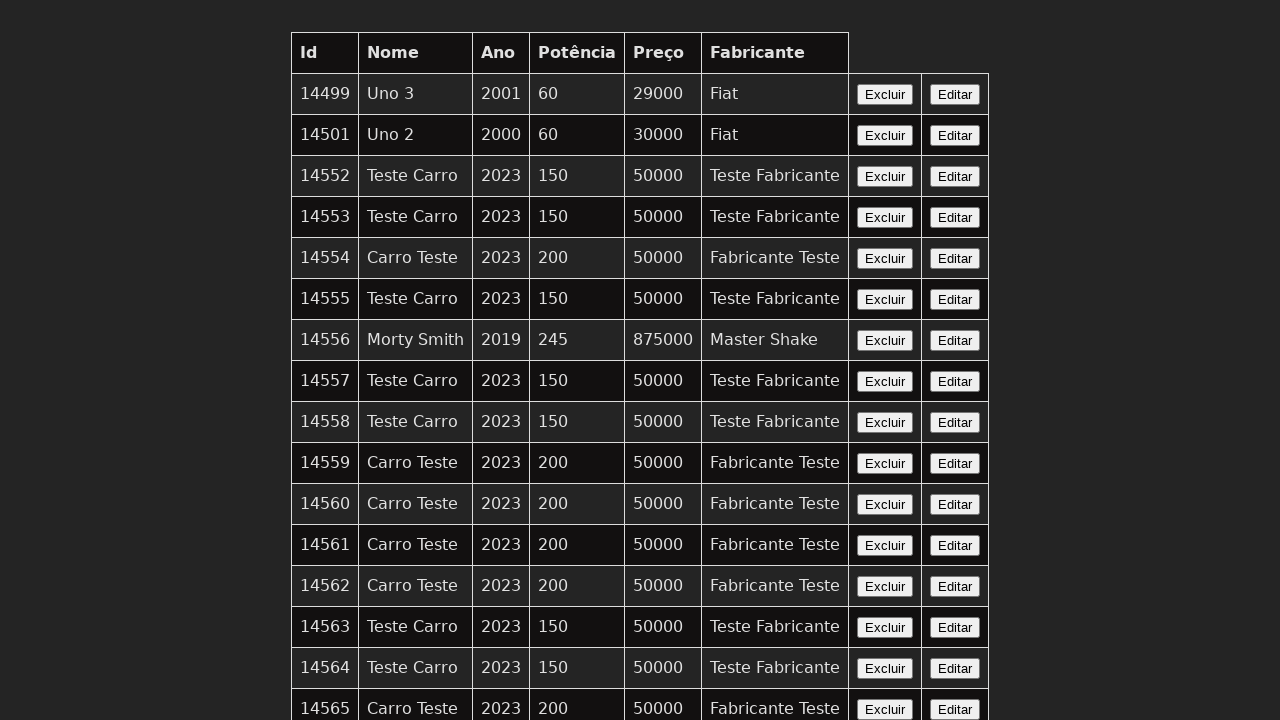

Navigated to carros-crud application
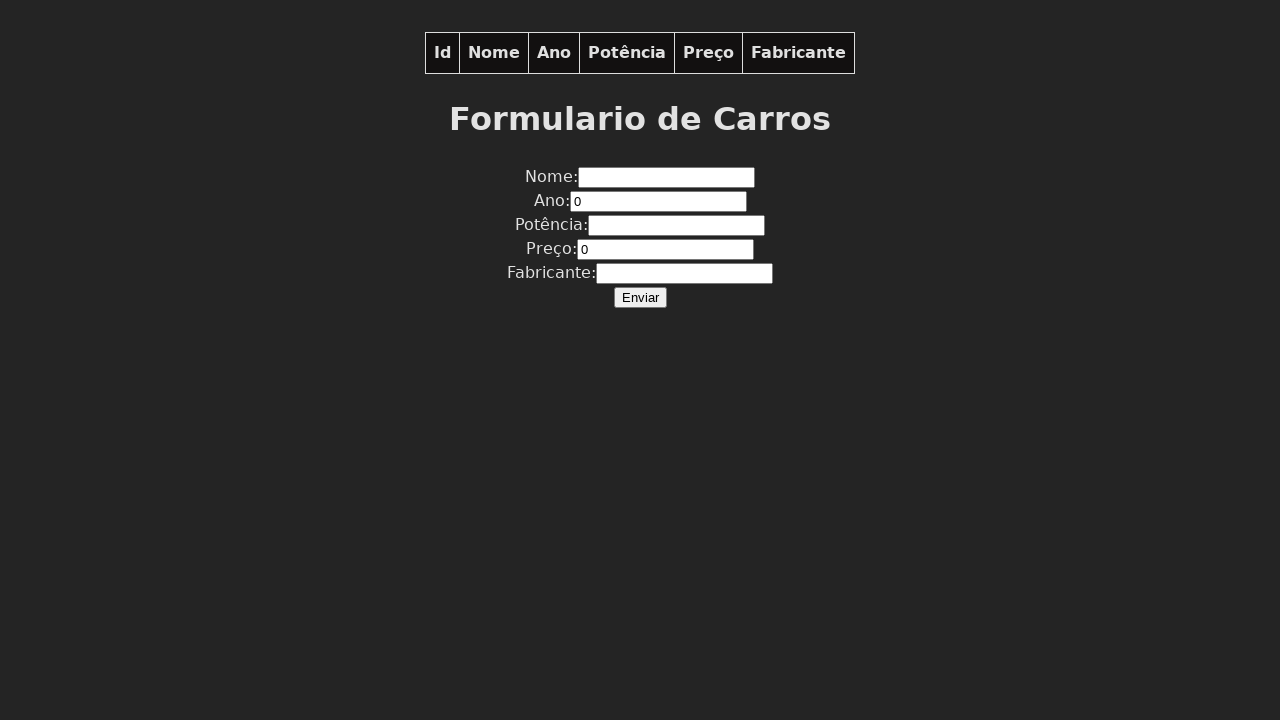

Filled fabricante field with numeric characters '123' on input[name='fabricante']
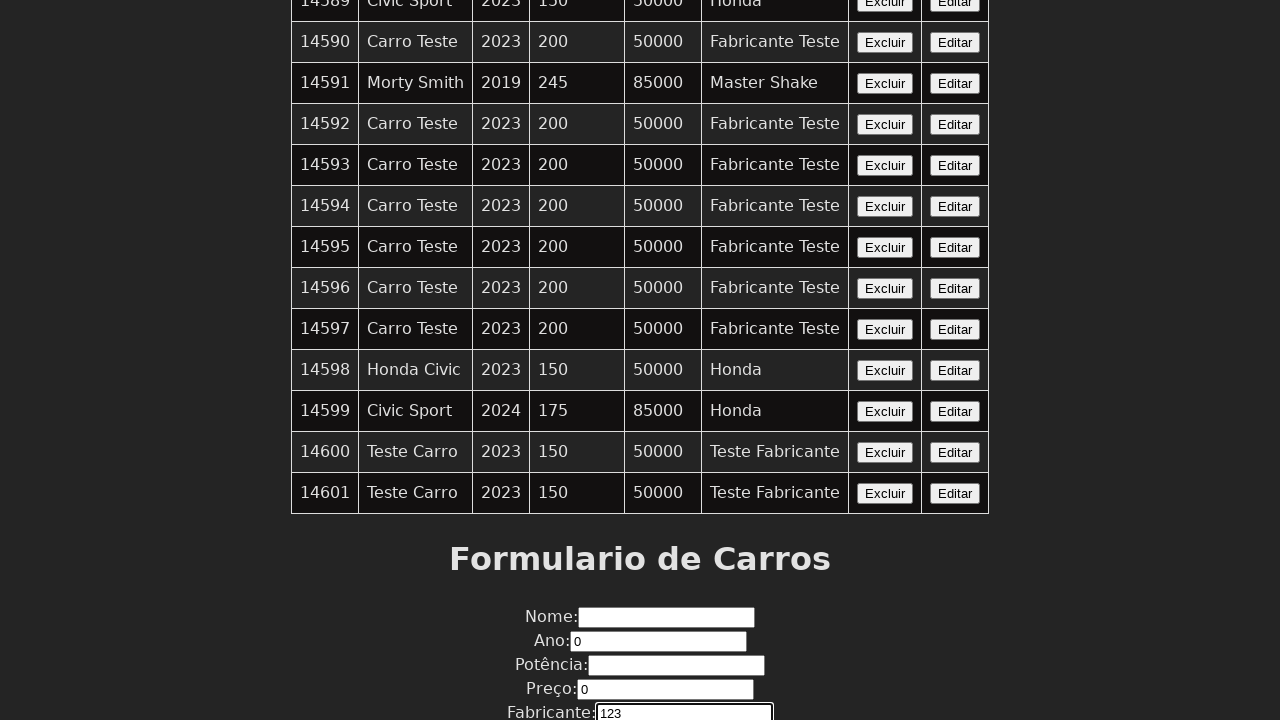

Retrieved entered value from fabricante field
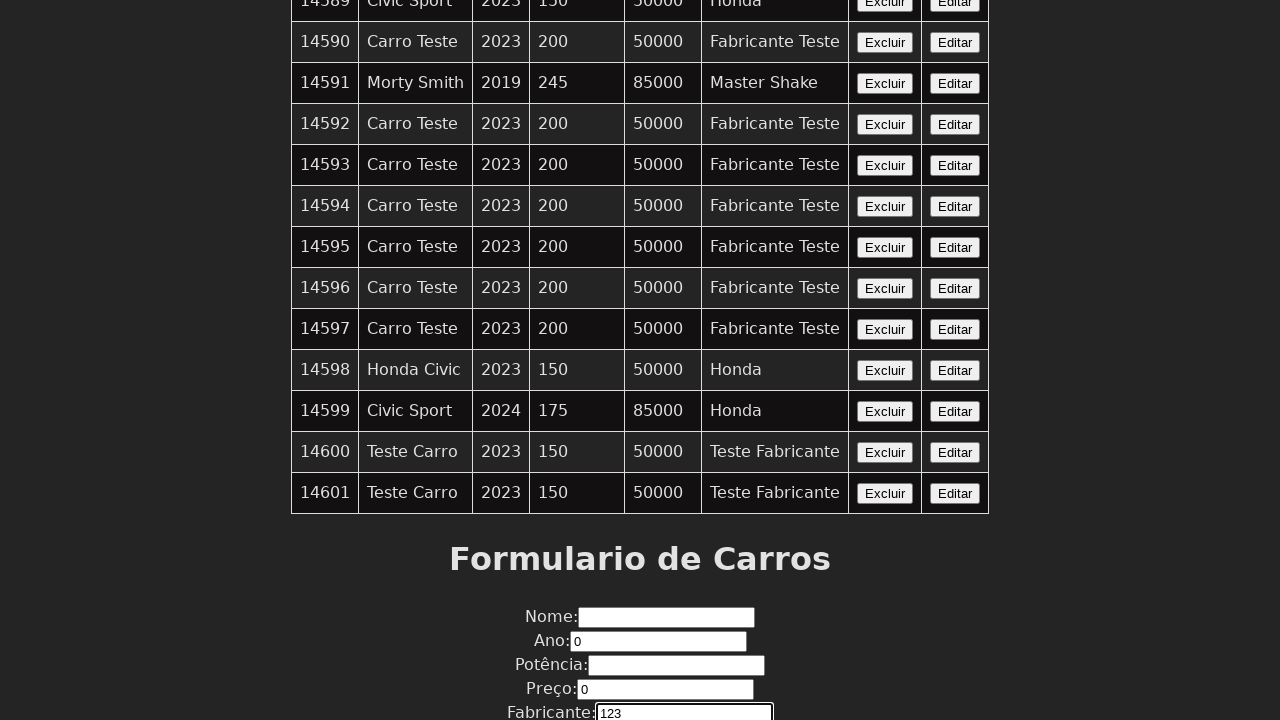

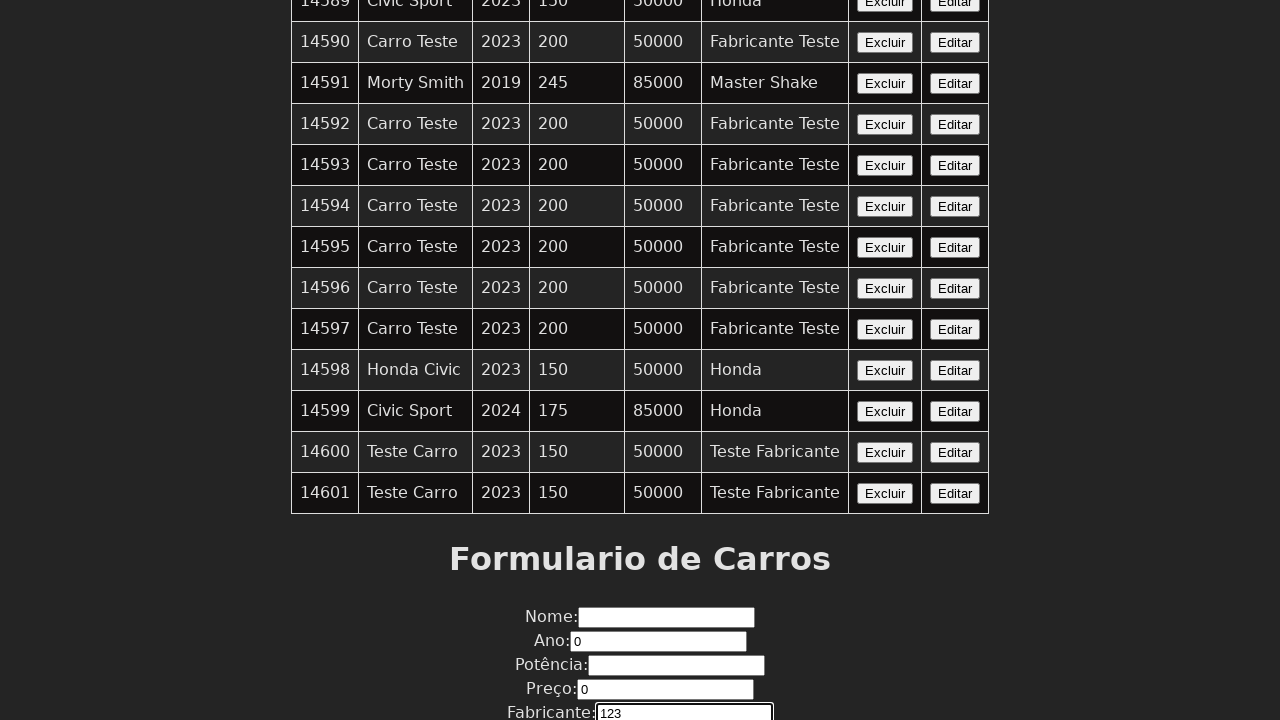